Tests product description tab functionality by navigating to a product and switching between Reviews and Description tabs.

Starting URL: http://practice.automationtesting.in/

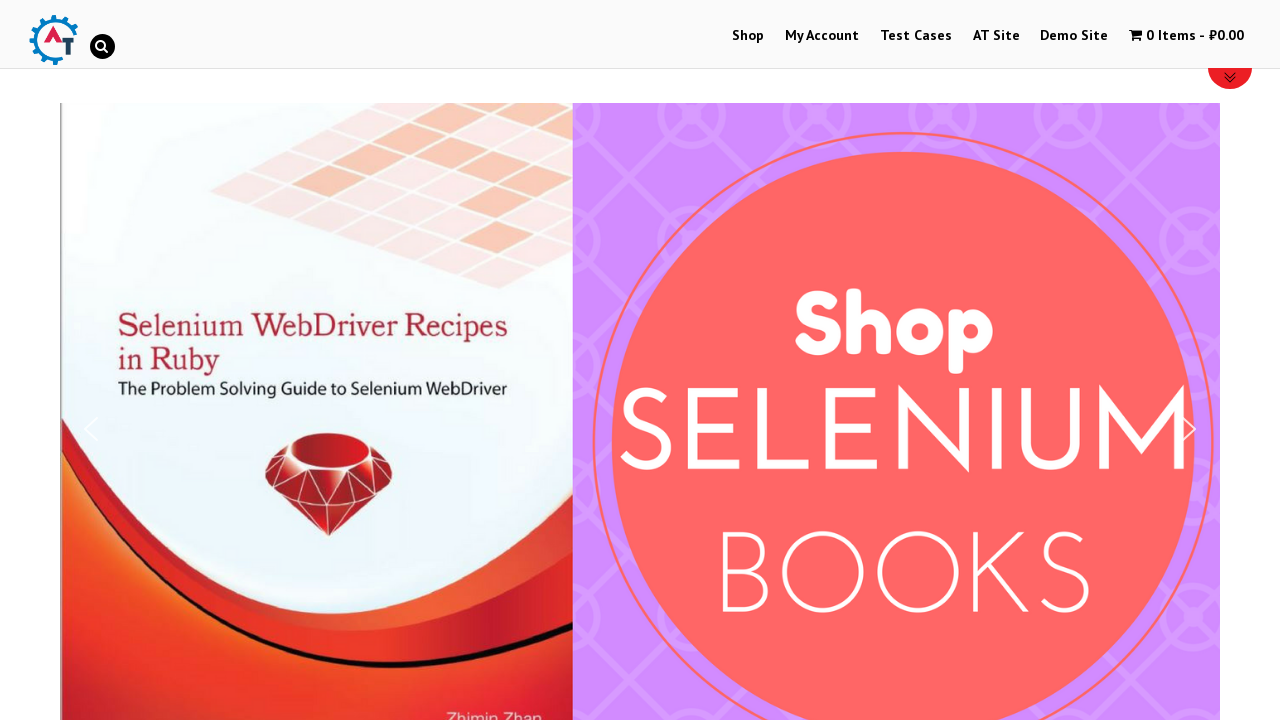

Clicked on Shop Menu at (748, 36) on xpath=//li[@id='menu-item-40']
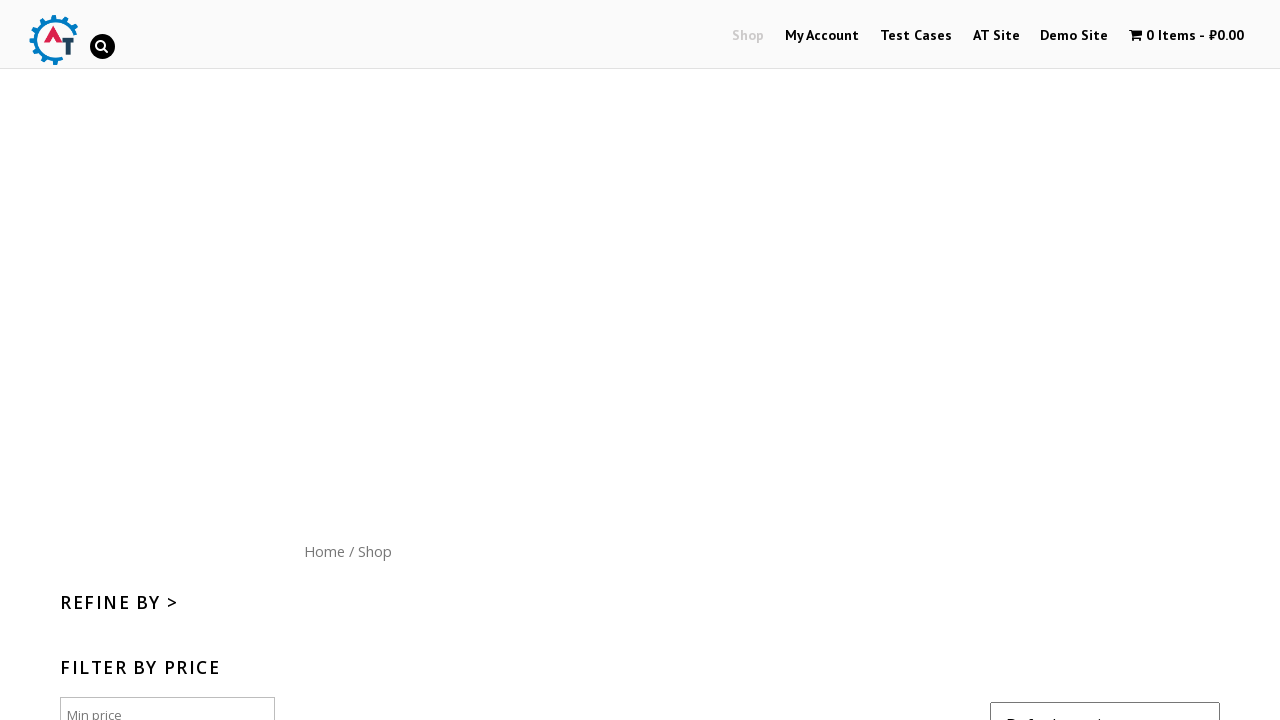

Clicked on Home menu button at (324, 551) on xpath=//div[@id='content']/nav/a
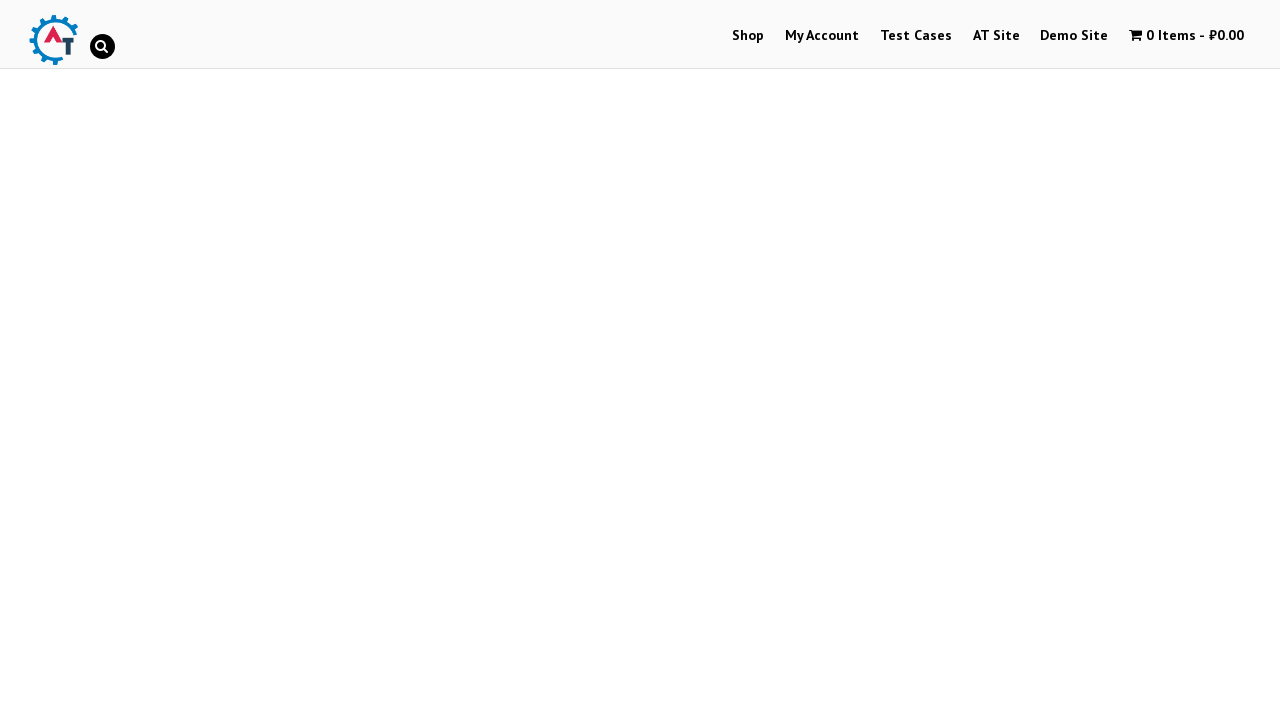

Clicked on arrival image at (1039, 361) on xpath=//*[@id='text-22-sub_row_1-0-2-2-0']/div/ul/li/a[1]/img
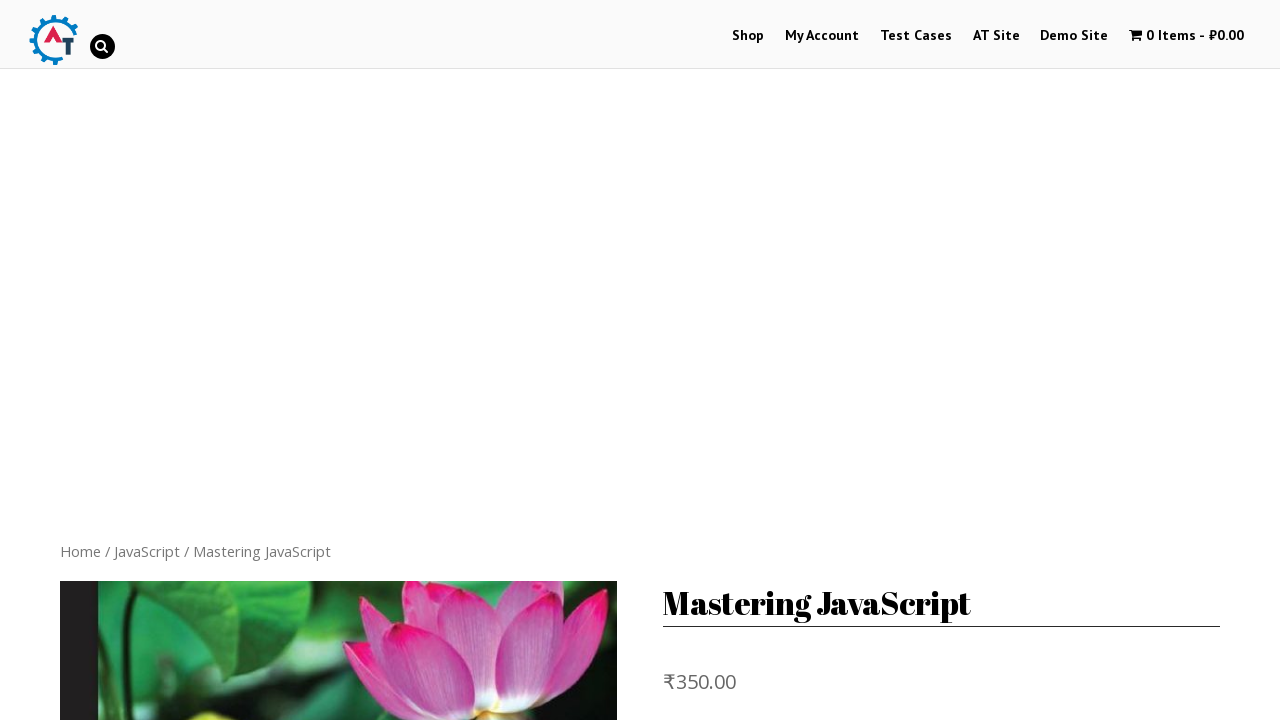

Clicked Add to Basket button at (812, 361) on xpath=//form[@class='cart']/button
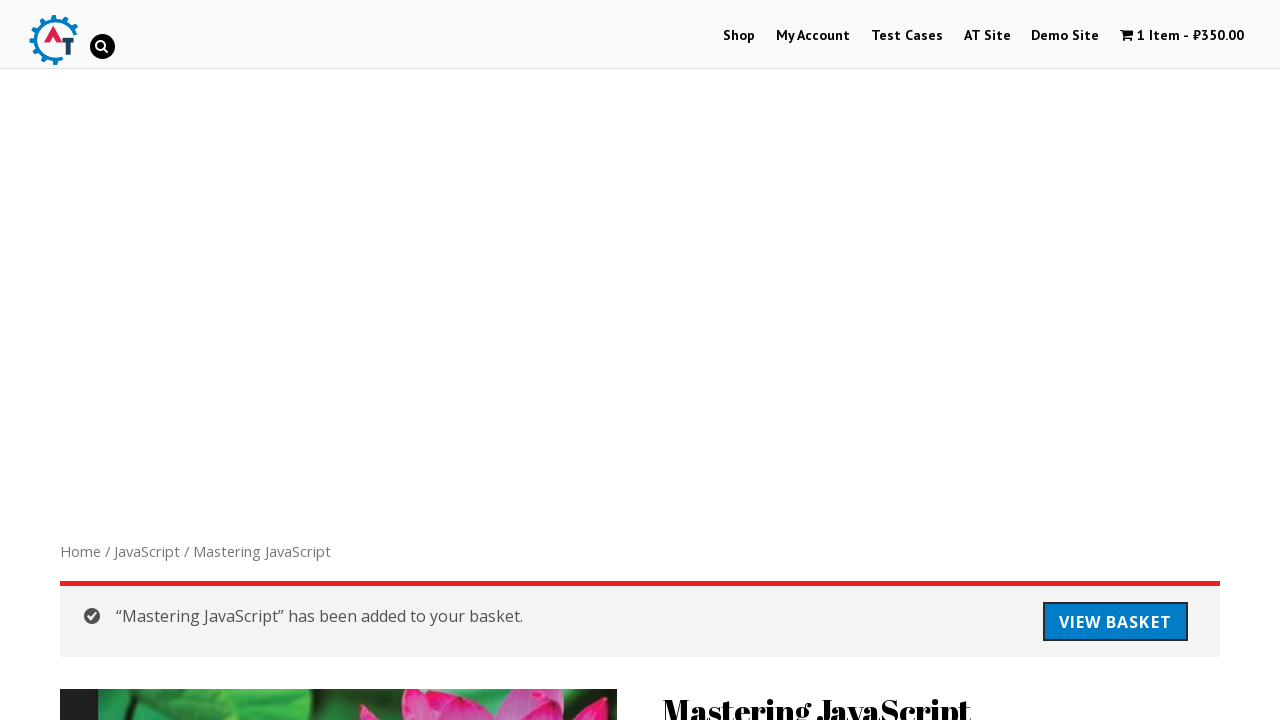

Clicked Reviews tab at (309, 361) on xpath=//li[@class='reviews_tab']
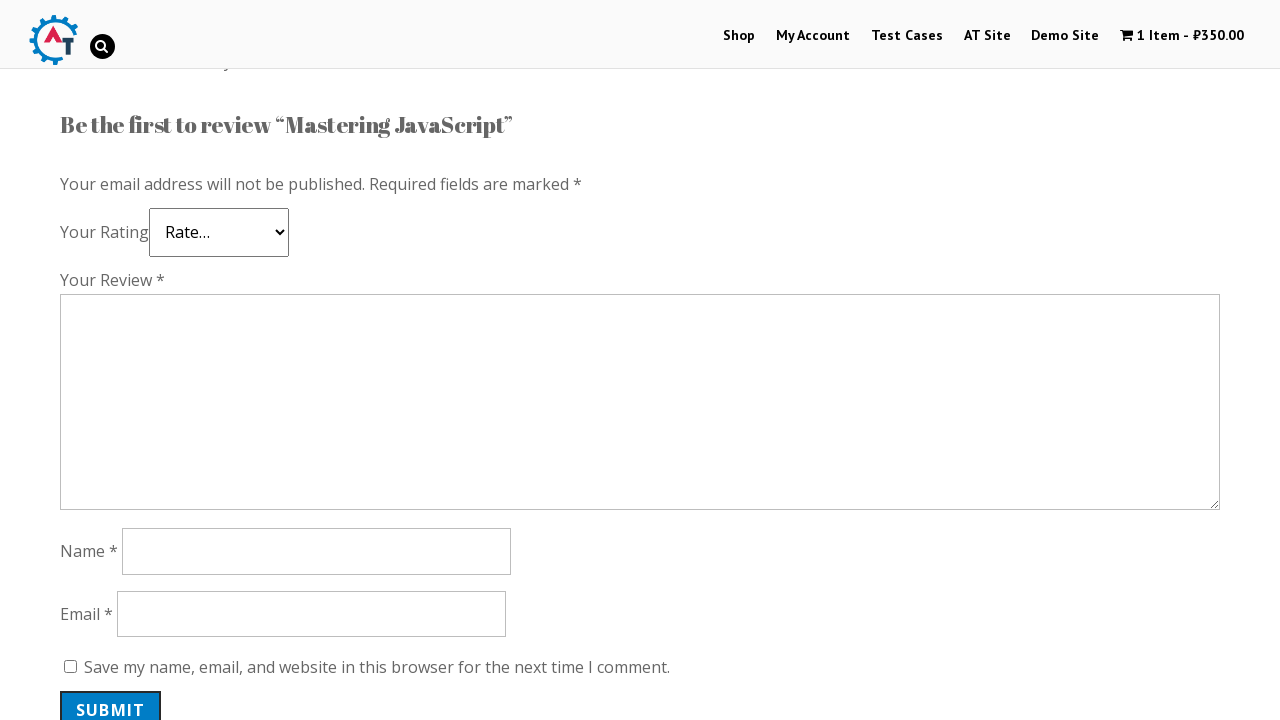

Clicked Description tab at (144, 361) on xpath=//li[@class='description_tab']
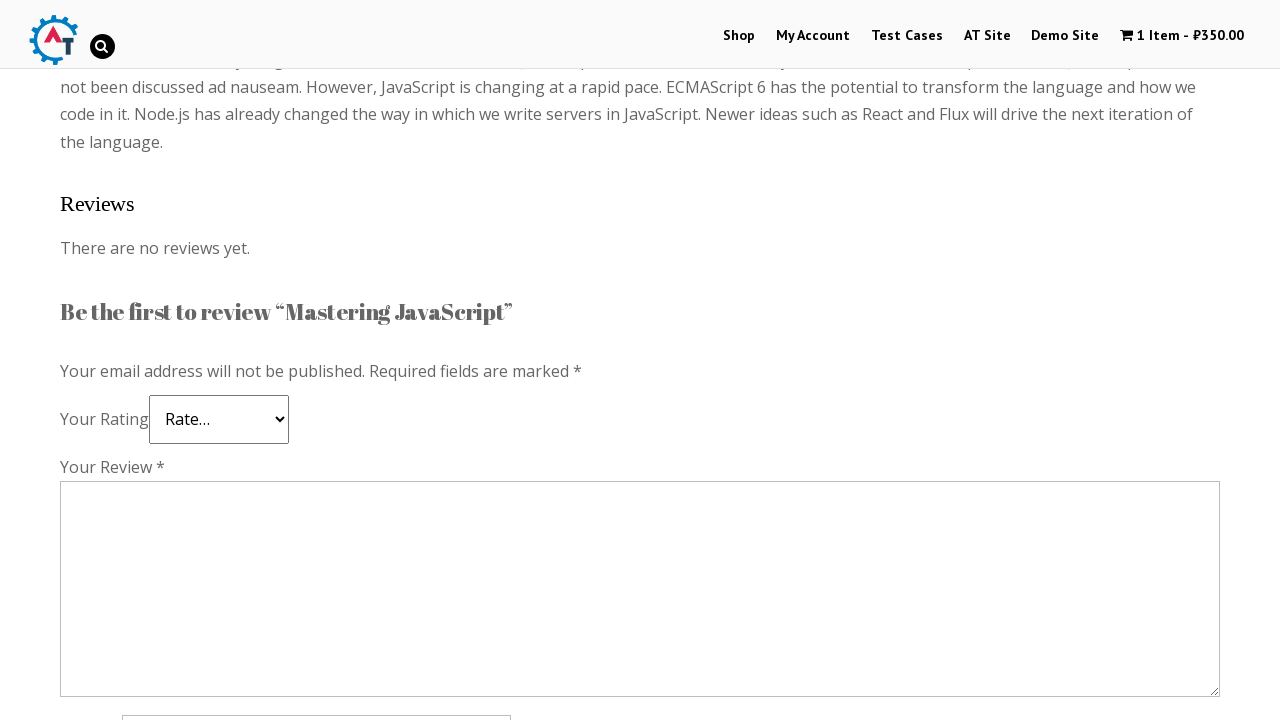

Located description tab element
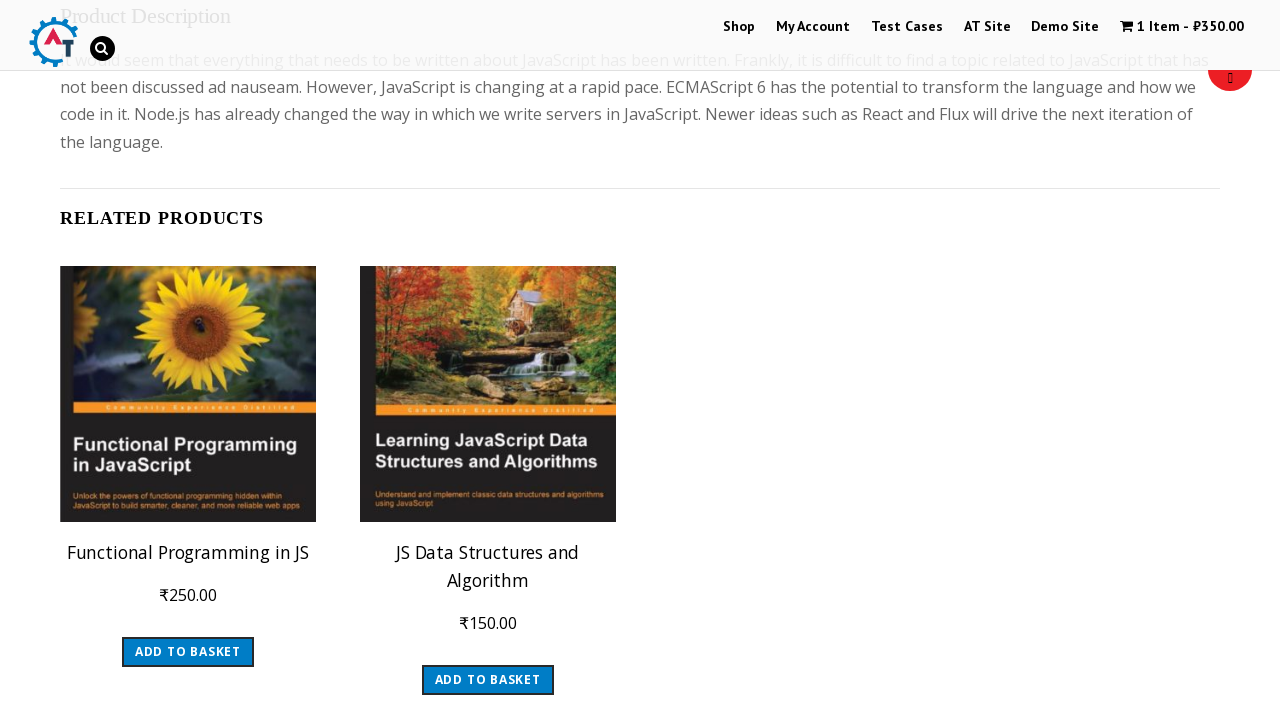

Verified description tab content is displayed
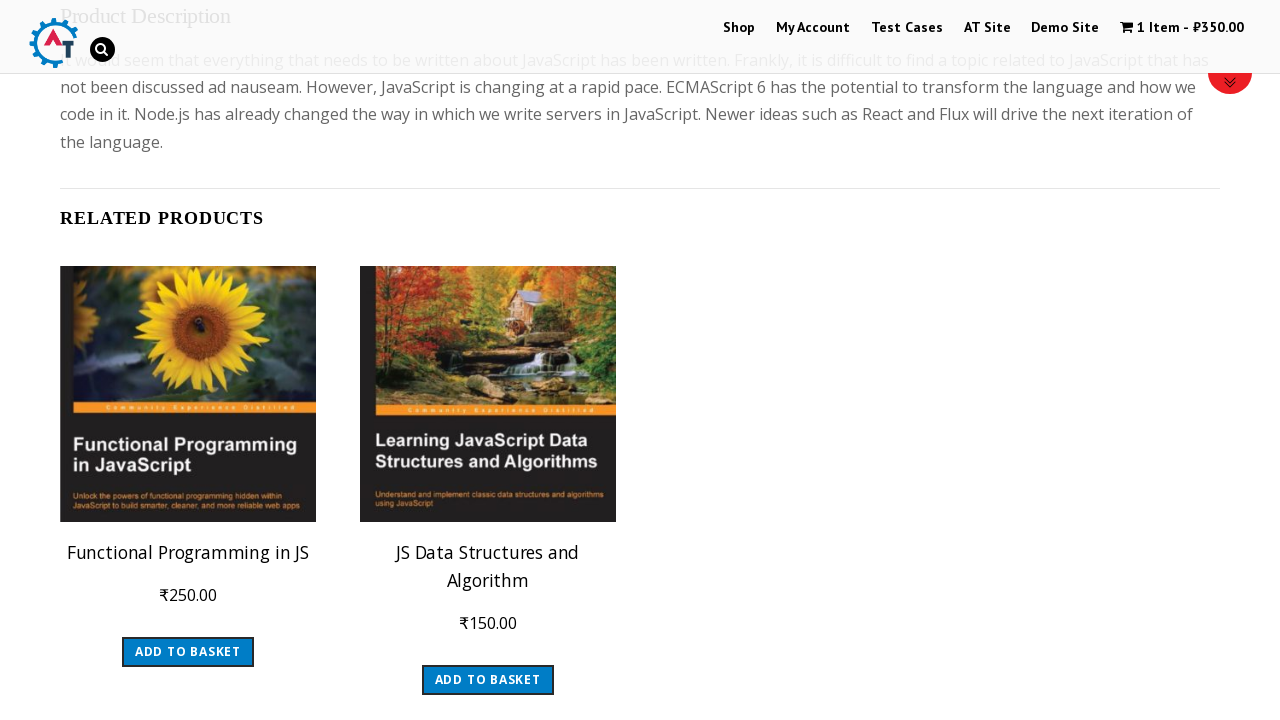

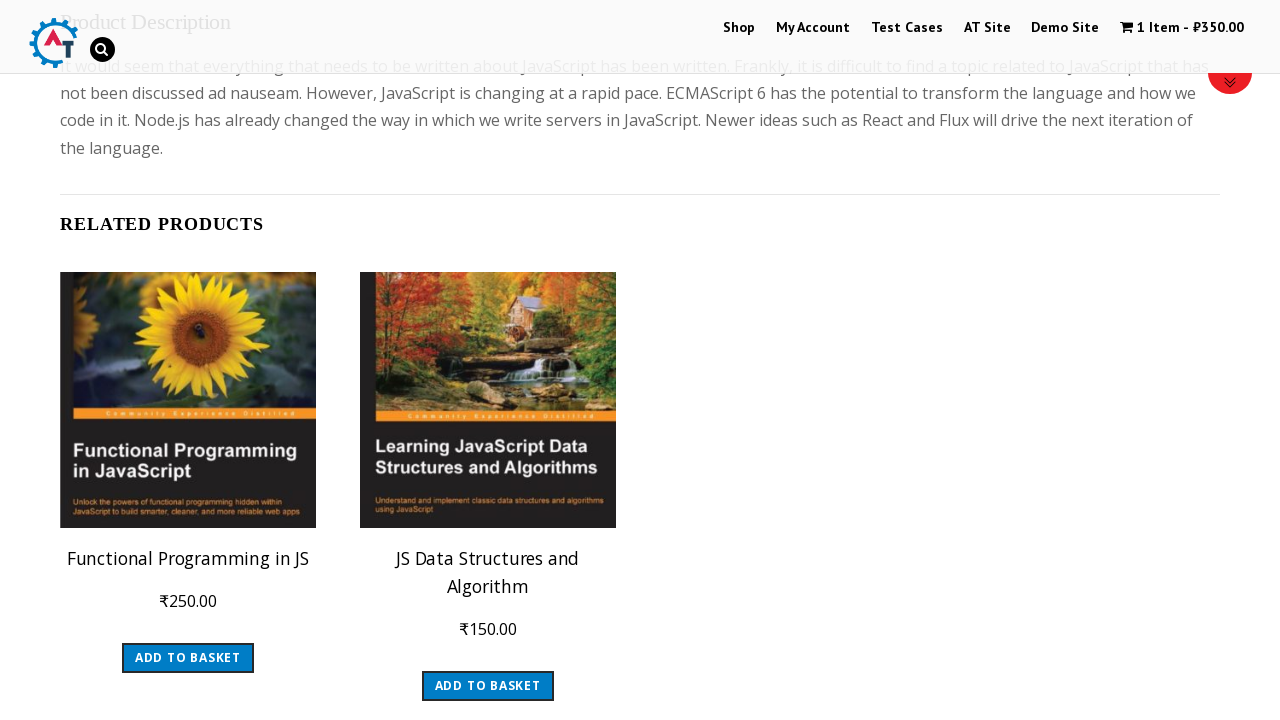